Tests add and remove element functionality by clicking Add Element button multiple times and then removing the added elements.

Starting URL: https://the-internet.herokuapp.com/add_remove_elements/

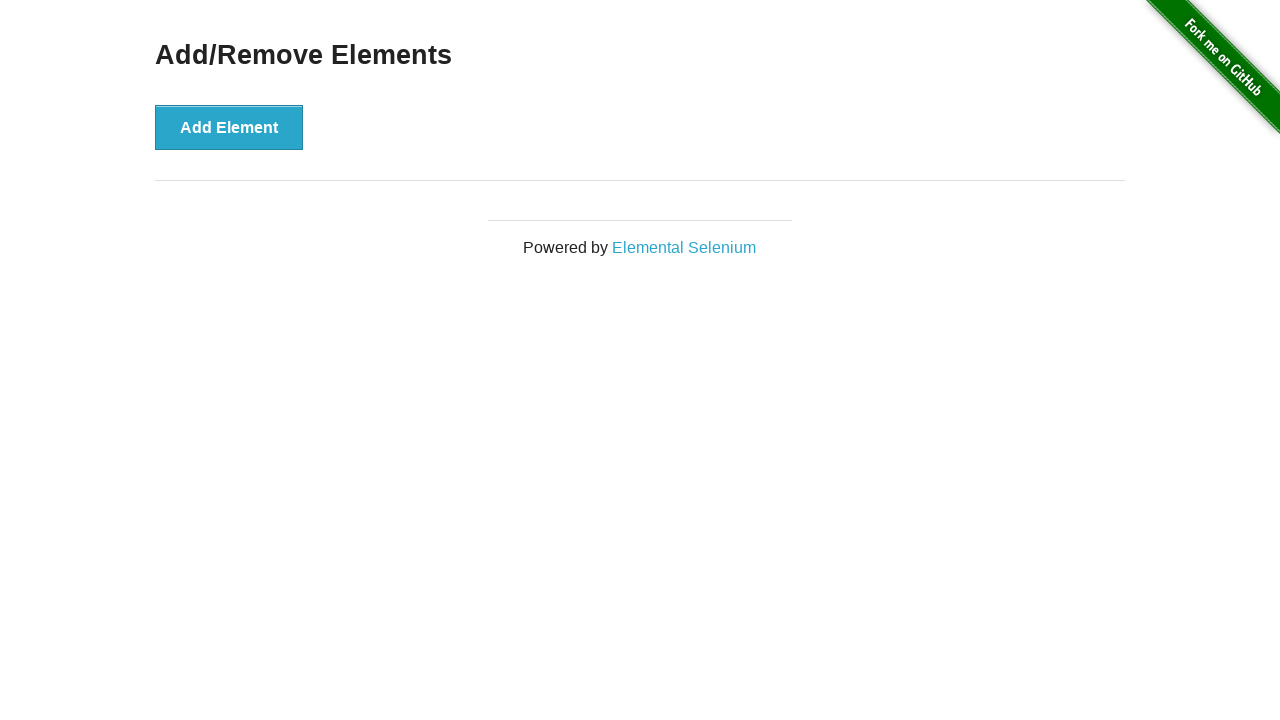

Navigated to add/remove elements page
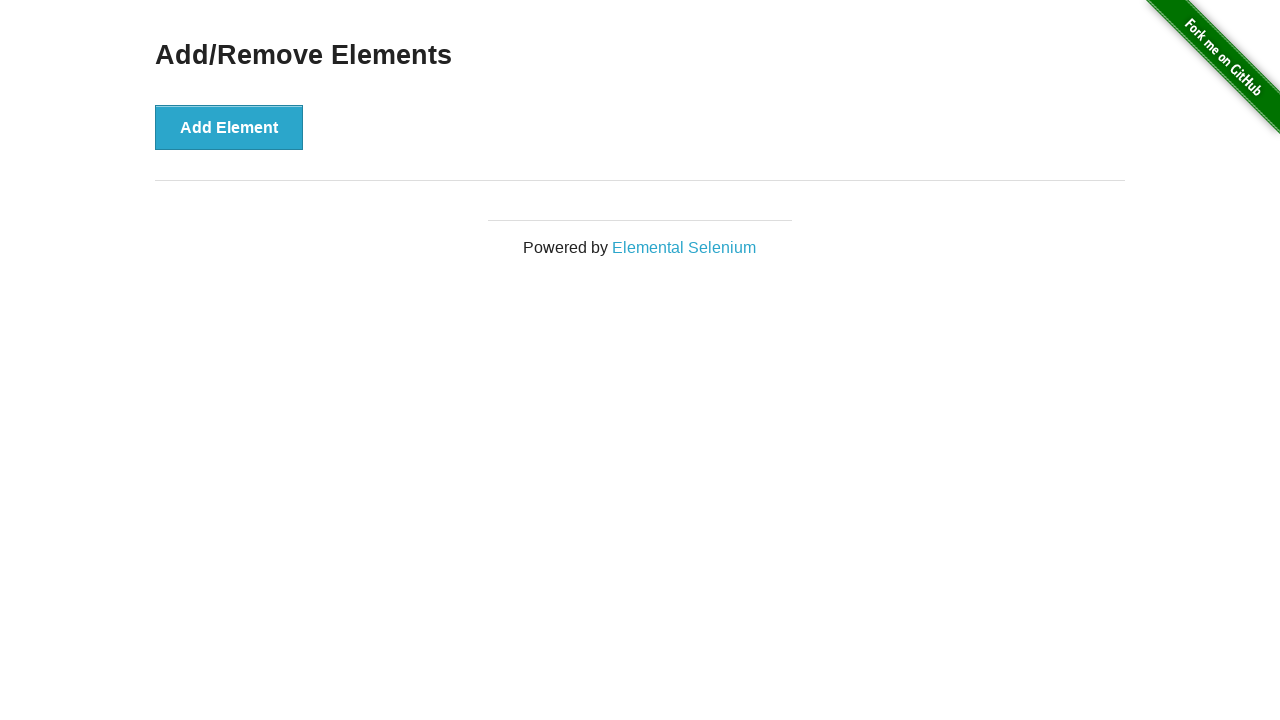

Clicked Add Element button (iteration 1) at (229, 127) on xpath=//button[text()='Add Element']
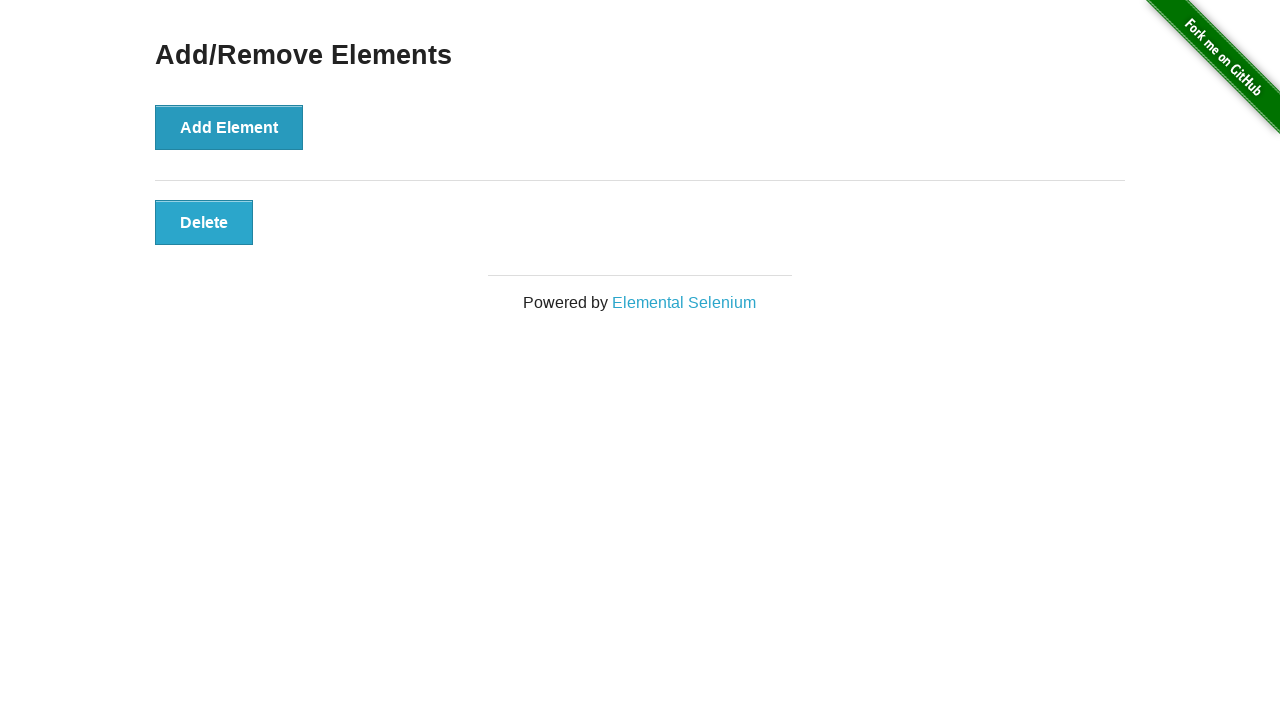

Clicked Add Element button (iteration 2) at (229, 127) on xpath=//button[text()='Add Element']
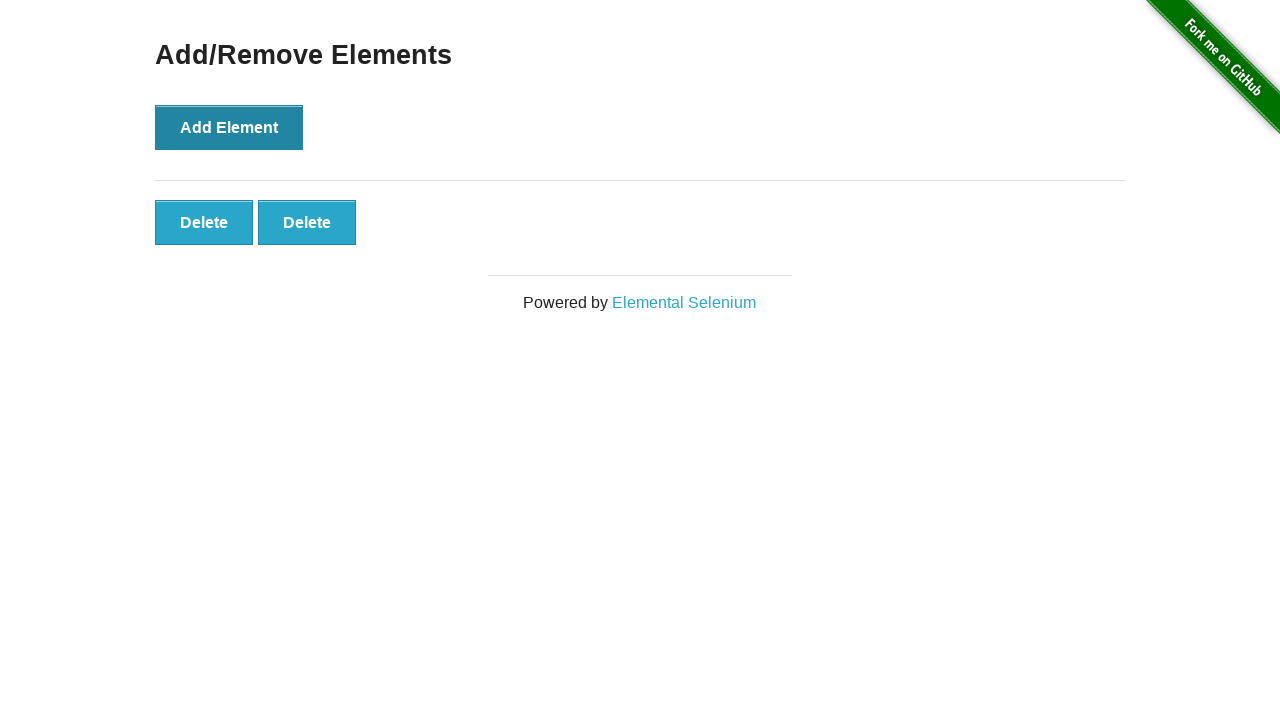

Clicked Add Element button (iteration 3) at (229, 127) on xpath=//button[text()='Add Element']
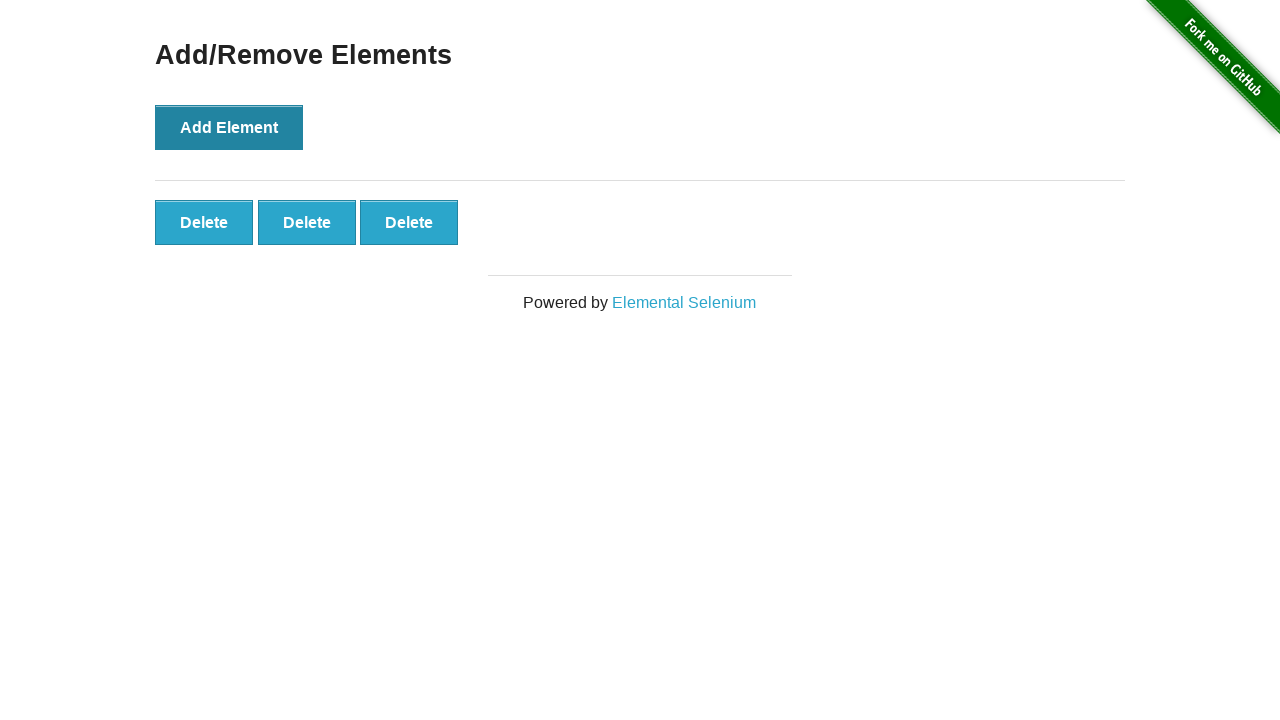

Clicked Add Element button (iteration 4) at (229, 127) on xpath=//button[text()='Add Element']
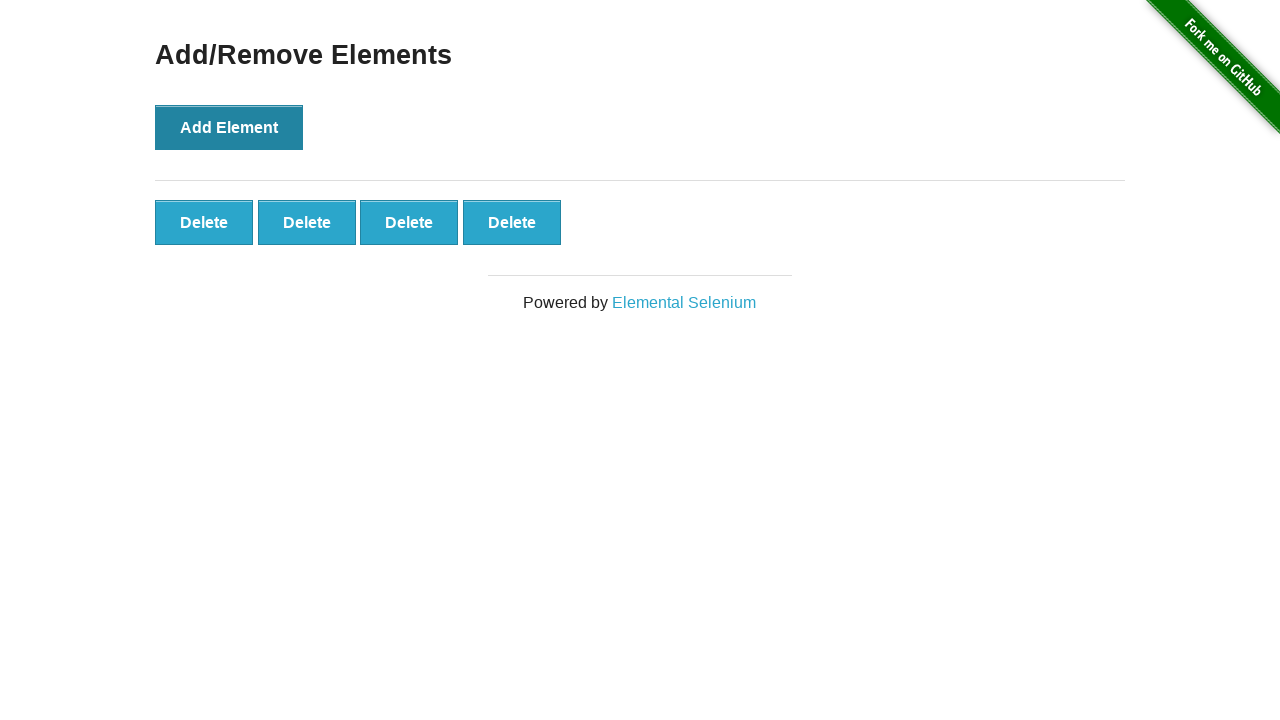

Clicked Add Element button (iteration 5) at (229, 127) on xpath=//button[text()='Add Element']
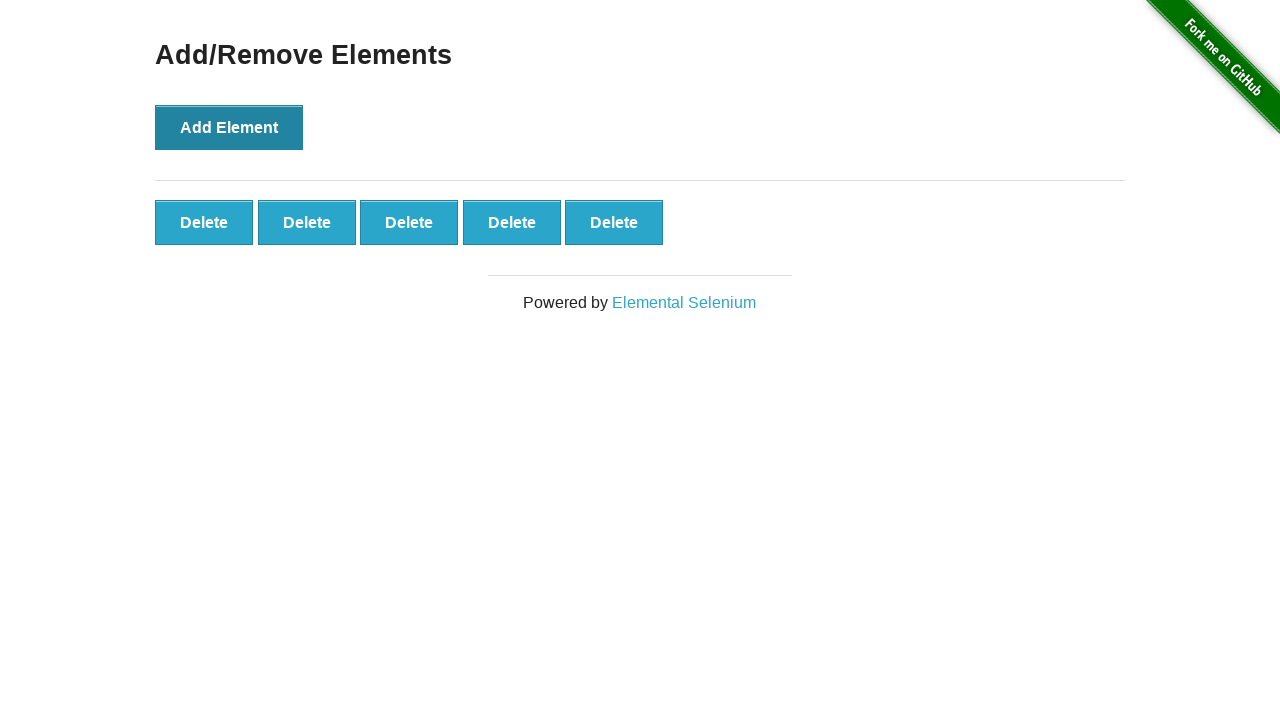

Verified that added elements are present on the page
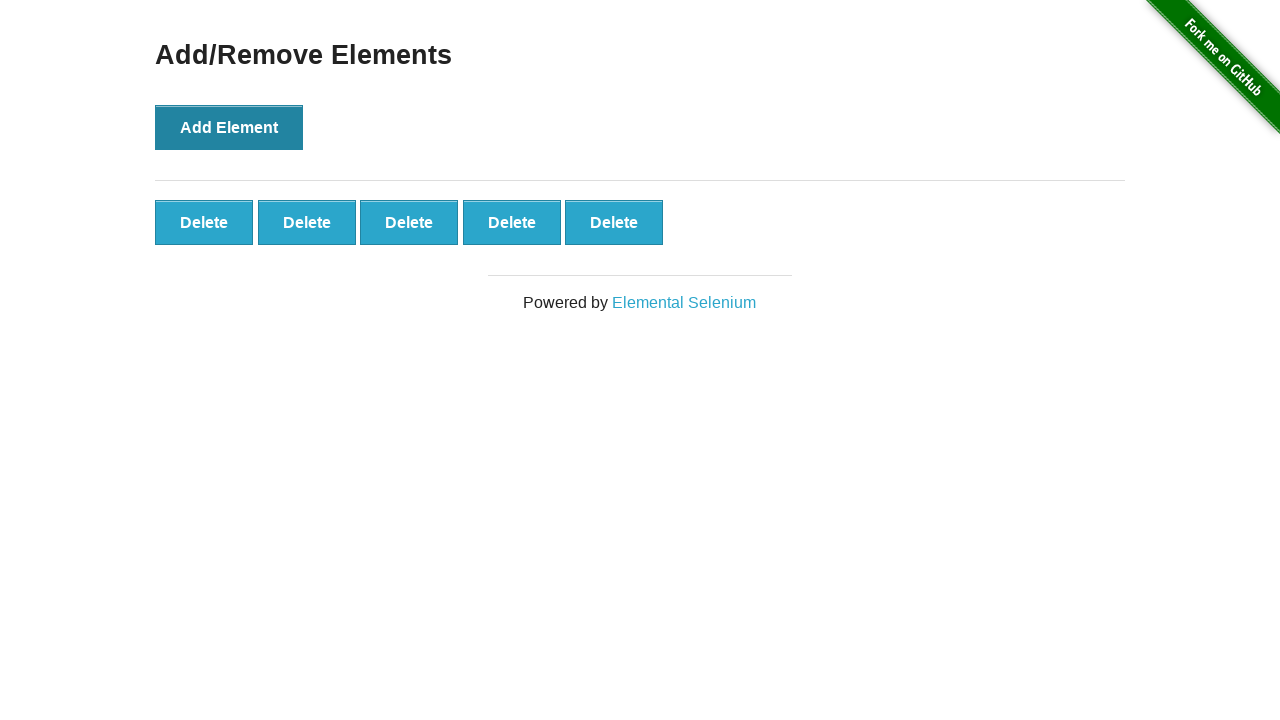

Removed element 5 by clicking Delete button at (614, 222) on xpath=//button[5][@class='added-manually']
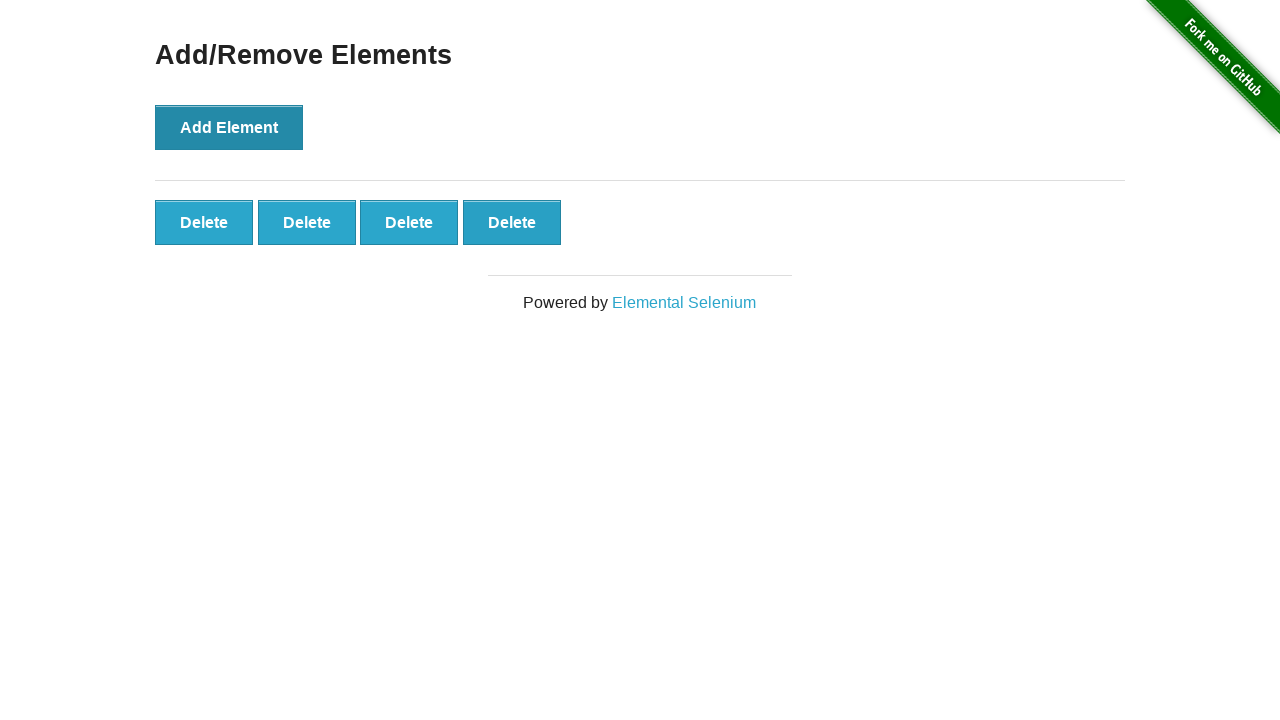

Removed element 4 by clicking Delete button at (512, 222) on xpath=//button[4][@class='added-manually']
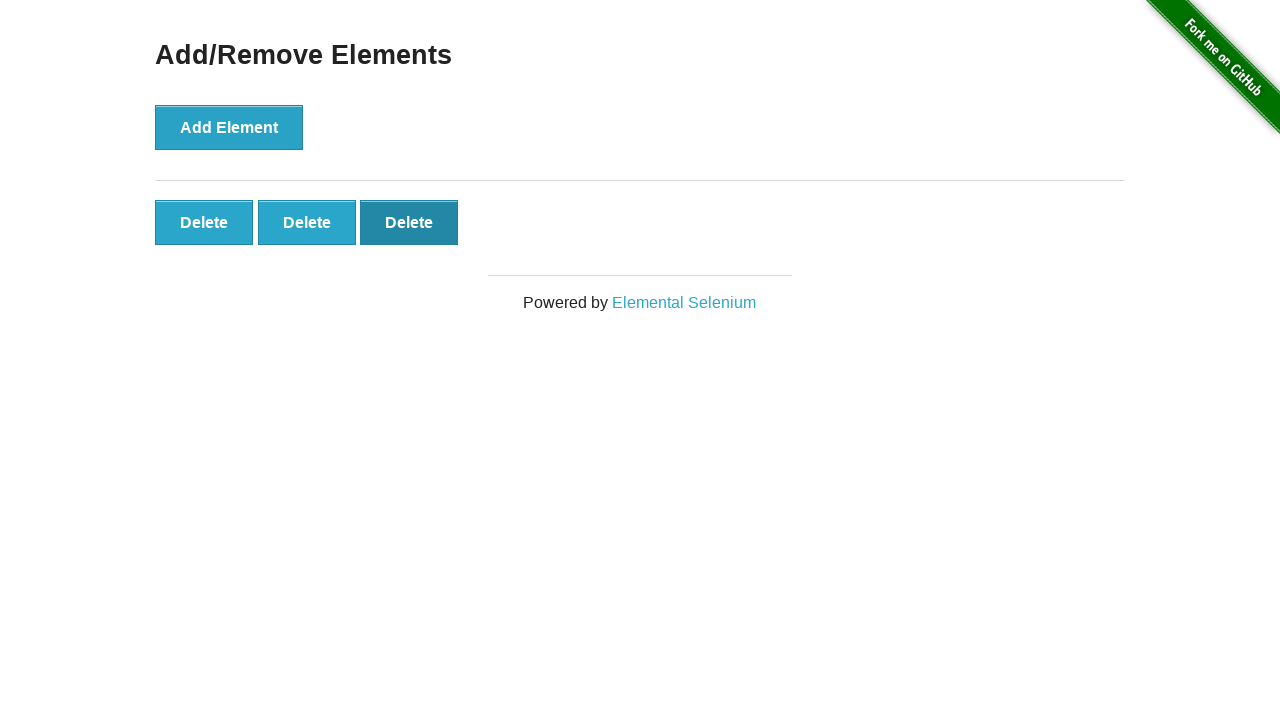

Removed element 3 by clicking Delete button at (409, 222) on xpath=//button[3][@class='added-manually']
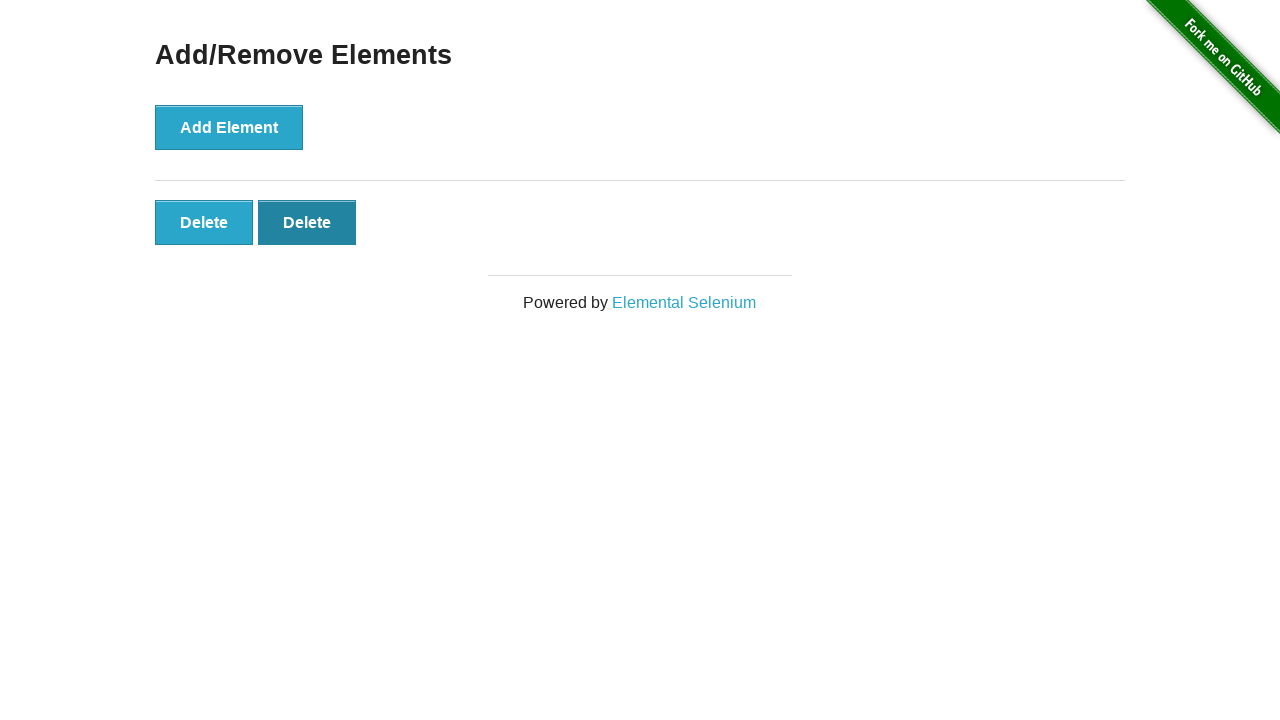

Removed element 2 by clicking Delete button at (307, 222) on xpath=//button[2][@class='added-manually']
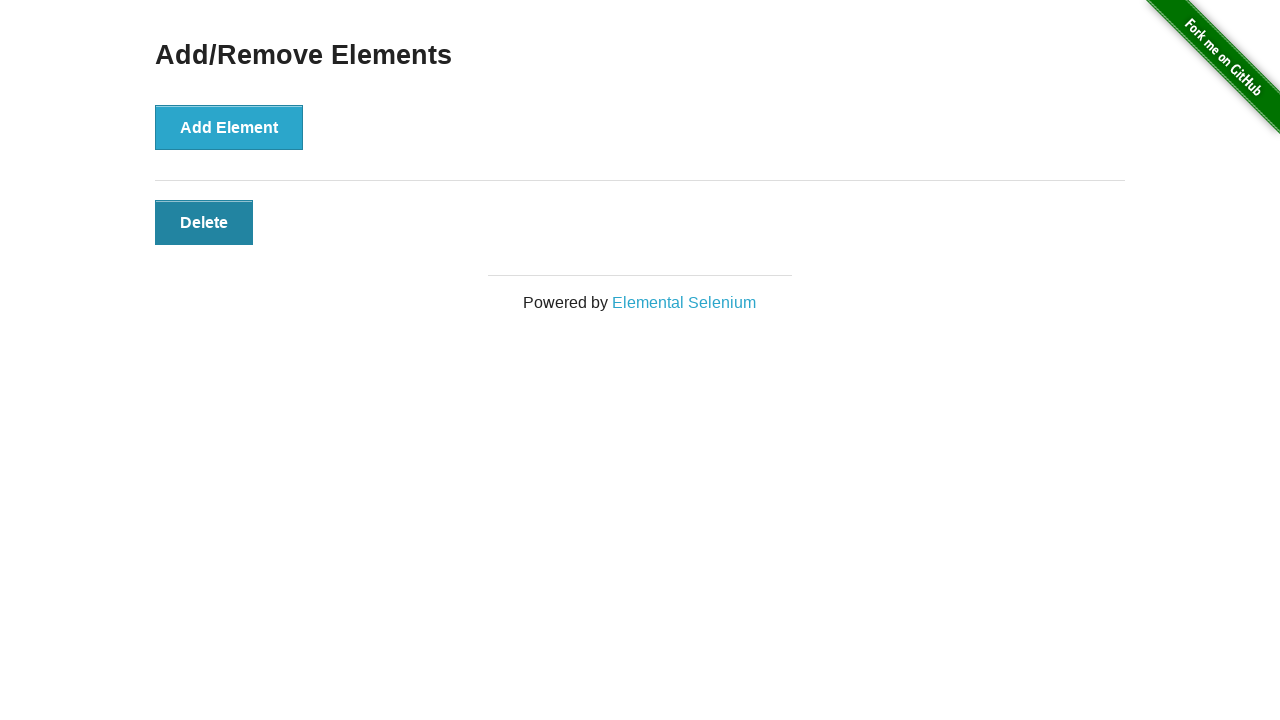

Removed element 1 by clicking Delete button at (204, 222) on xpath=//button[1][@class='added-manually']
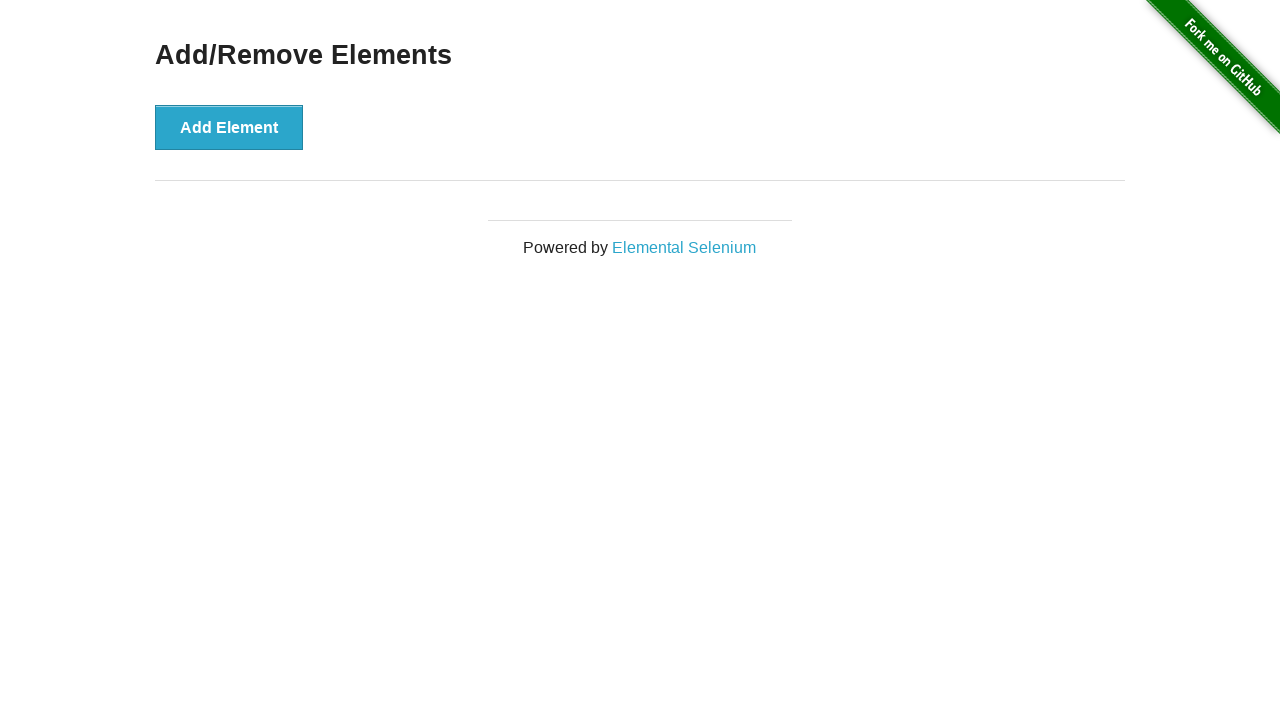

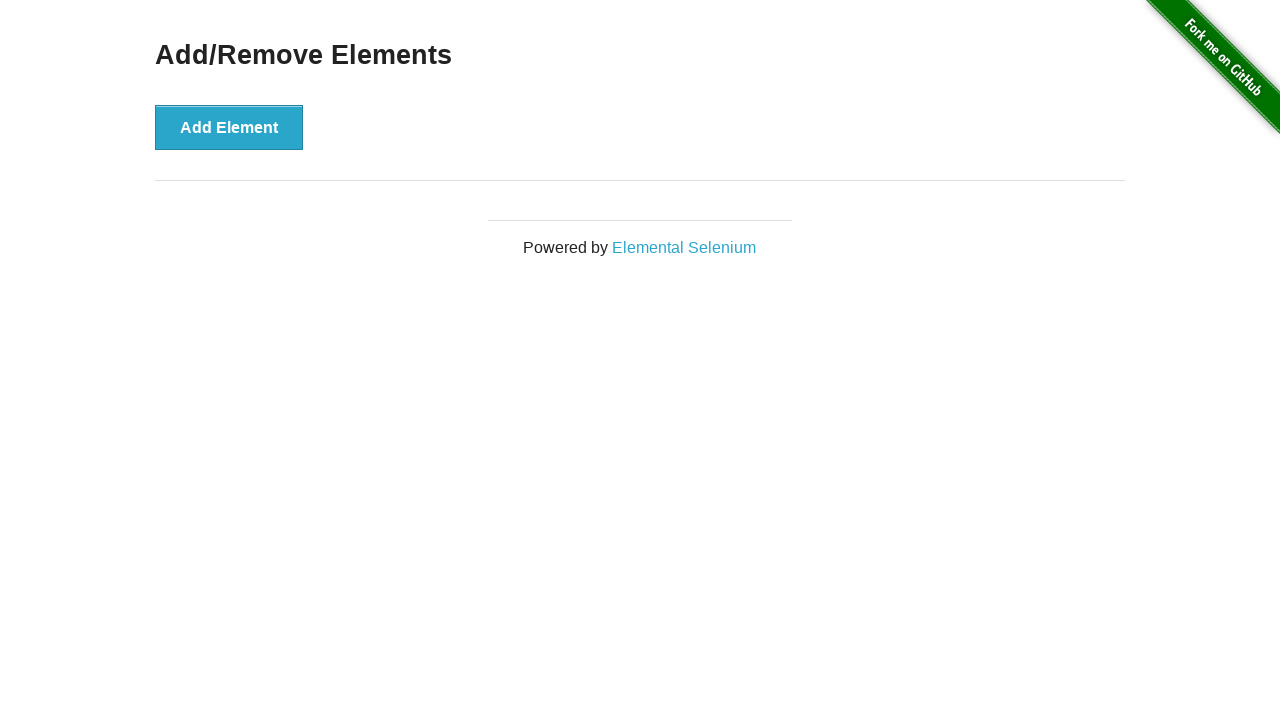